Tests dynamic dropdown functionality on a flight booking practice page by selecting departure city (Coimbatore), arrival city (Kolkata), and a date from the date picker

Starting URL: https://rahulshettyacademy.com/dropdownsPractise/

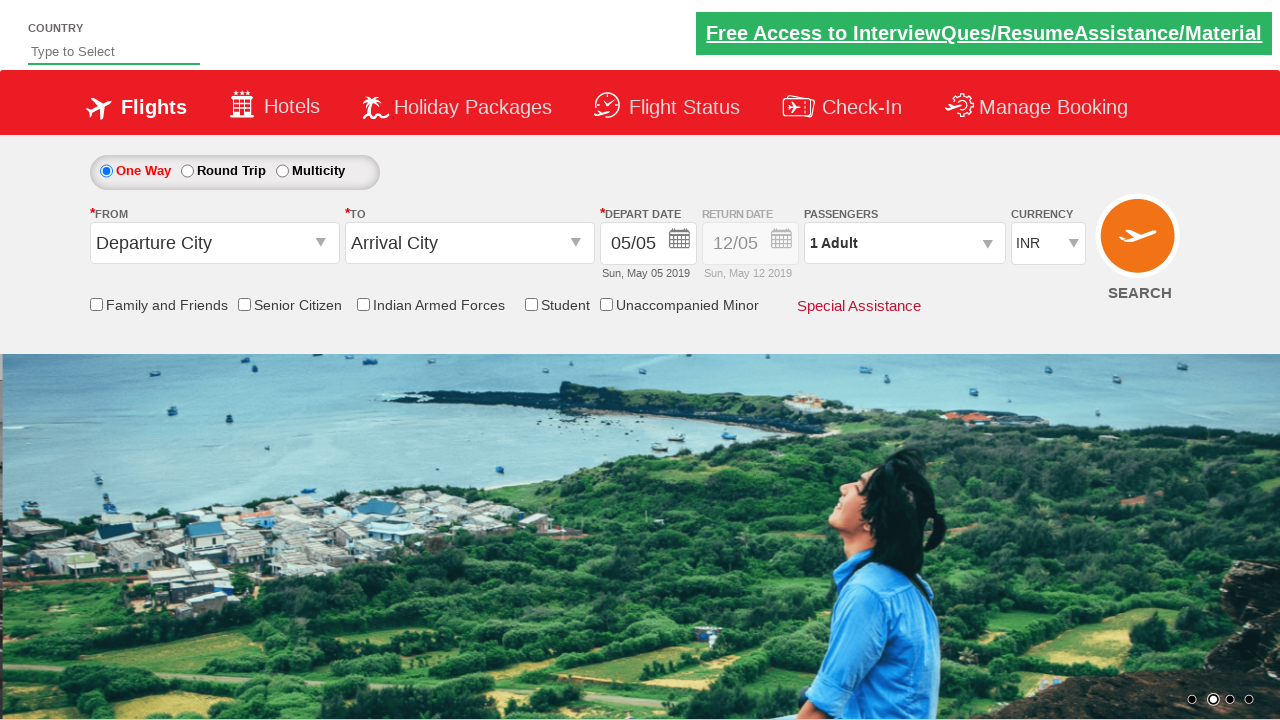

Clicked on the departure city dropdown to open it at (214, 243) on #ctl00_mainContent_ddl_originStation1_CTXT
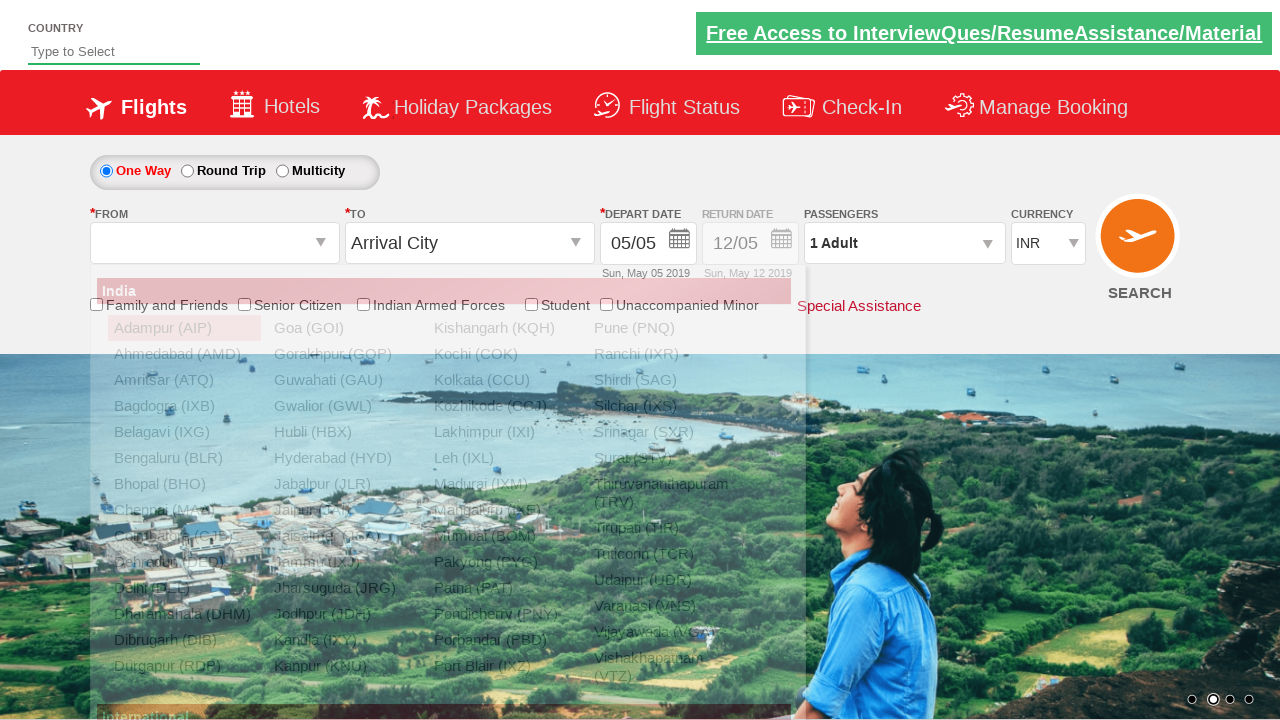

Selected Coimbatore (CJB) as the departure city at (184, 536) on xpath=//div[@id='ctl00_mainContent_ddl_originStation1_CTNR']//a[text()=' Coimbat
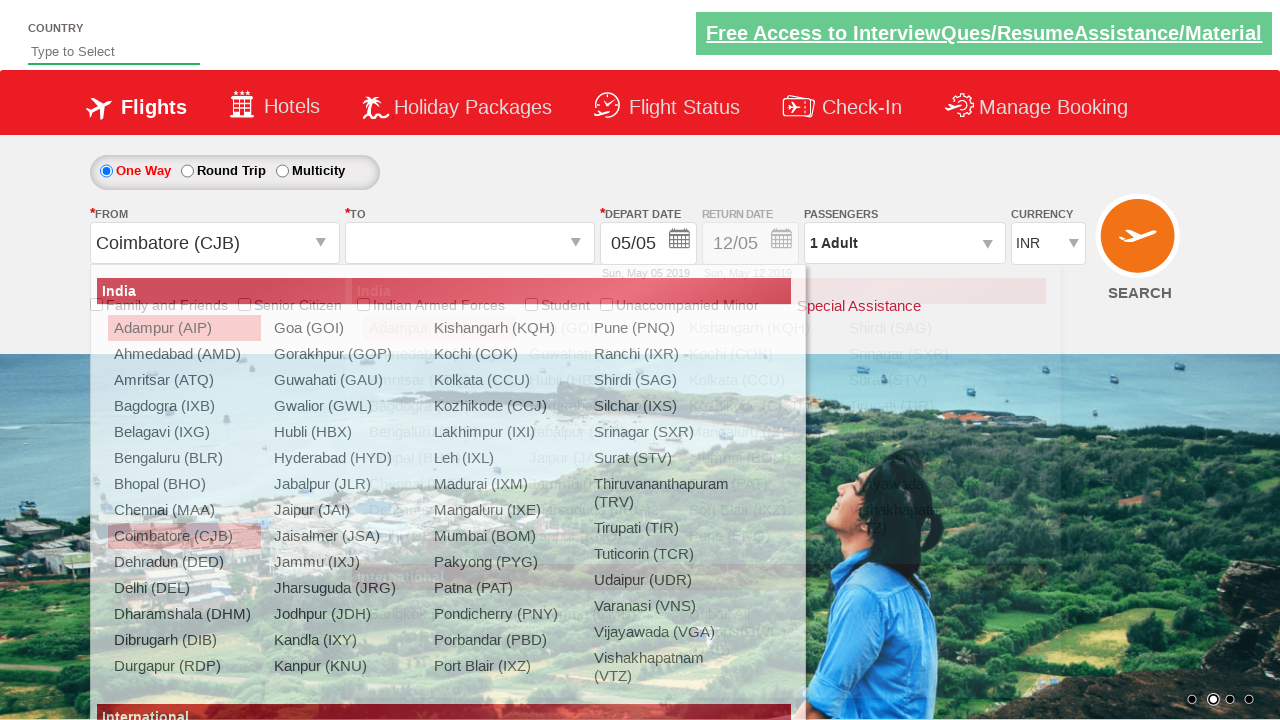

Selected Kolkata (CCU) as the arrival city at (759, 380) on xpath=//div[@id='ctl00_mainContent_ddl_destinationStation1_CTNR']//a[text()=' Ko
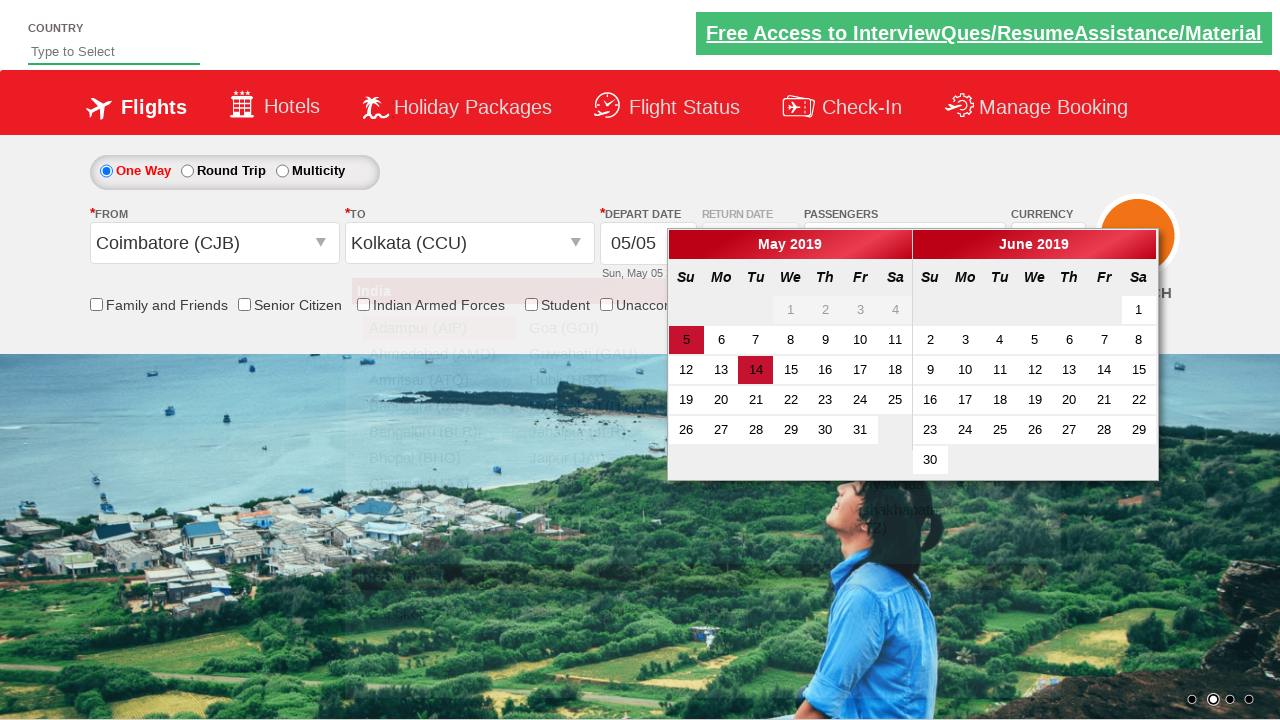

Selected date 16 from the date picker at (825, 370) on xpath=//div[@class='ui-datepicker-group ui-datepicker-group-first']//a[text()='1
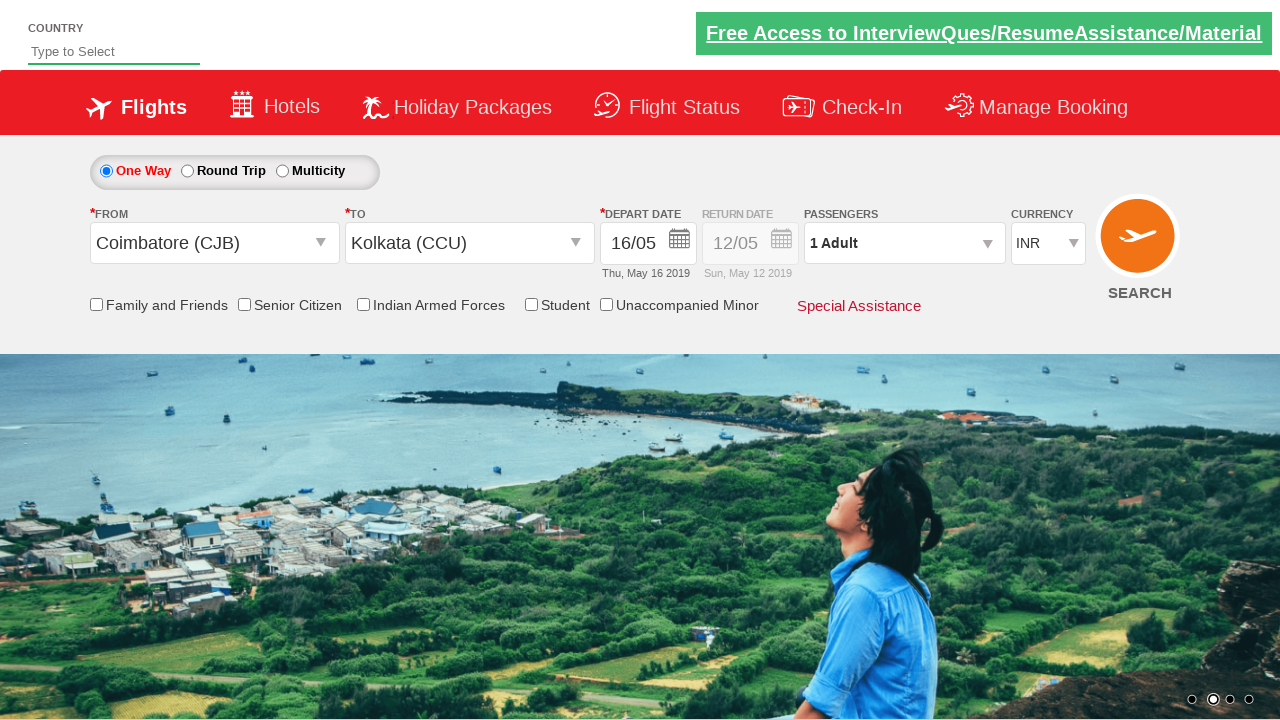

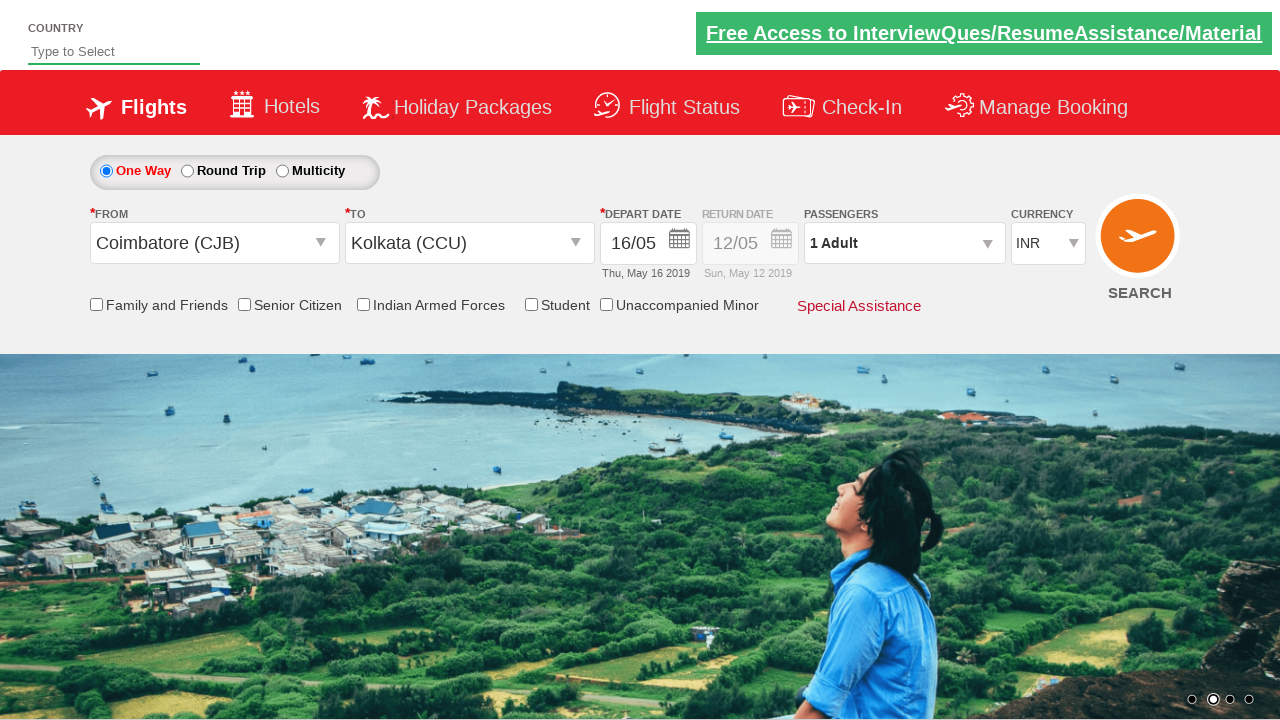